Tests a business submission form on vibirai.ru by filling in various fields including name, city, address, phone number, email, description, website URL, contact email, working hours, and mobile phone.

Starting URL: https://vibirai.ru/submit.html

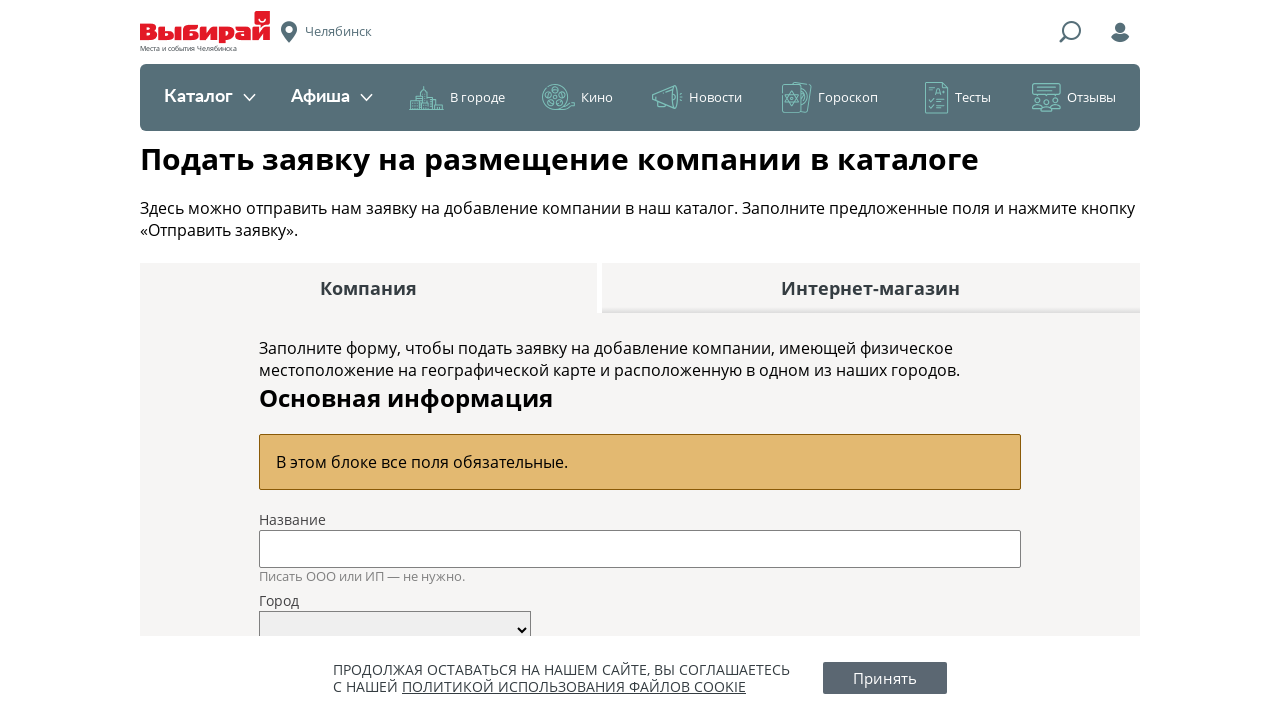

Filled business name field with 'Медицинский центр Здоровье' on input[name='content[name]']
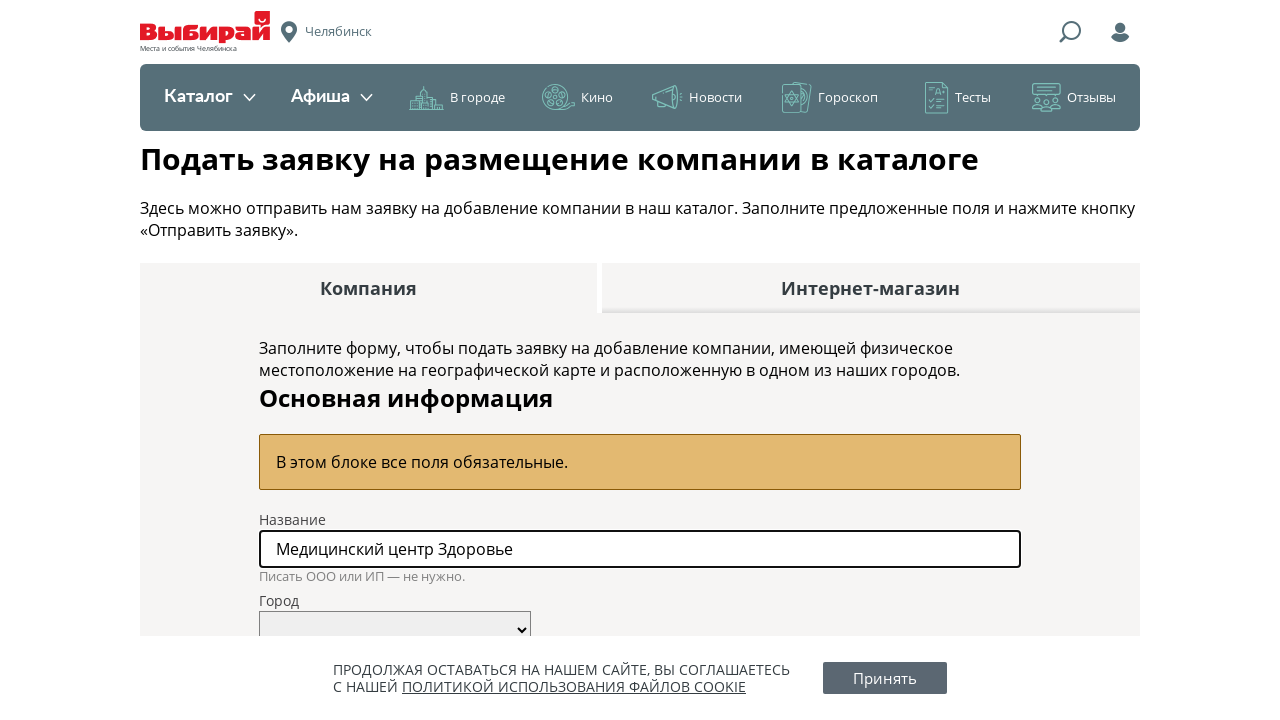

Failed to select city from dropdown on //select/option[contains(text(),'Москва')]
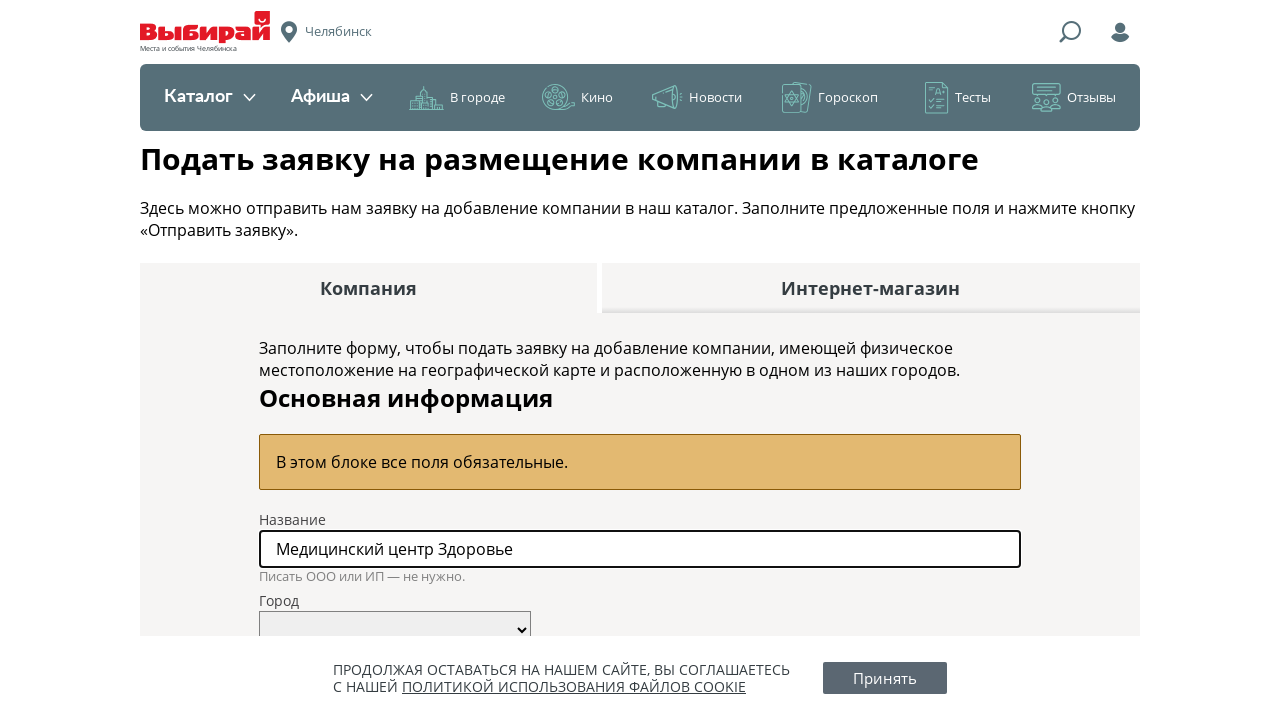

Filled address field with 'ул. Пушкина, д. 15, офис 201' on input[name='content[address]']
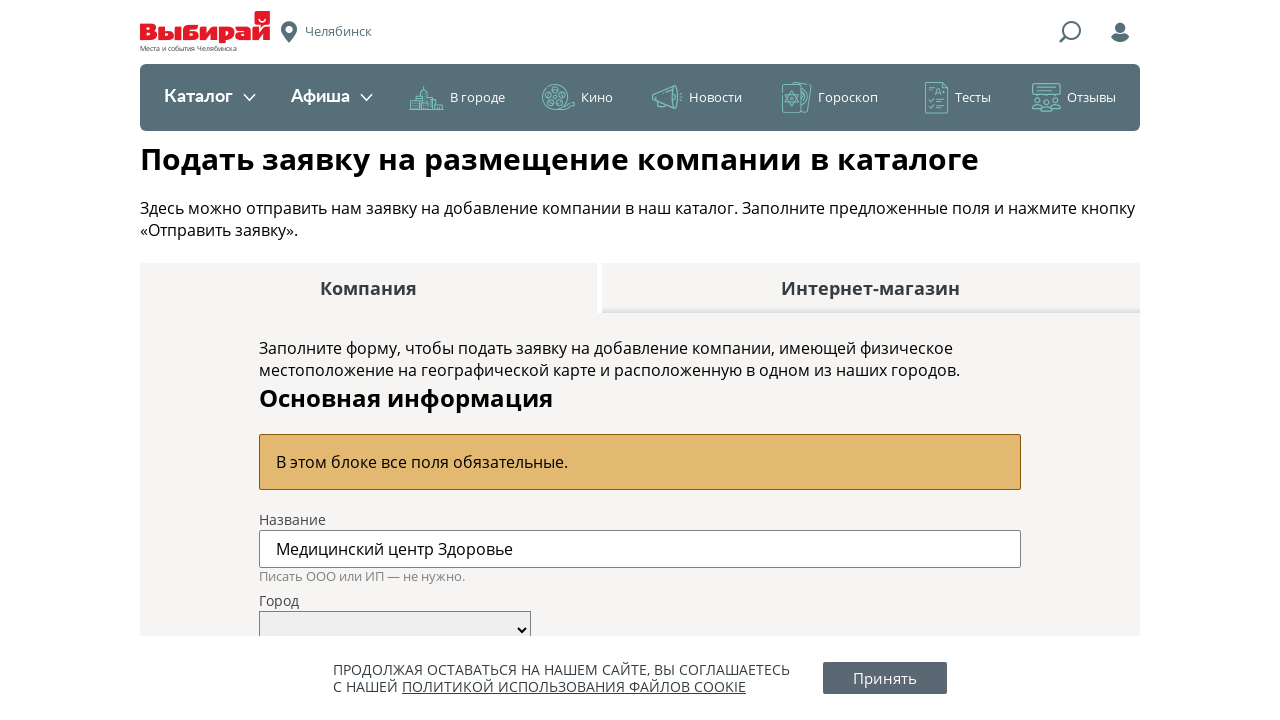

Filled phone number field with '+7 (495) 123-45-67' on input[name='content[phone]']
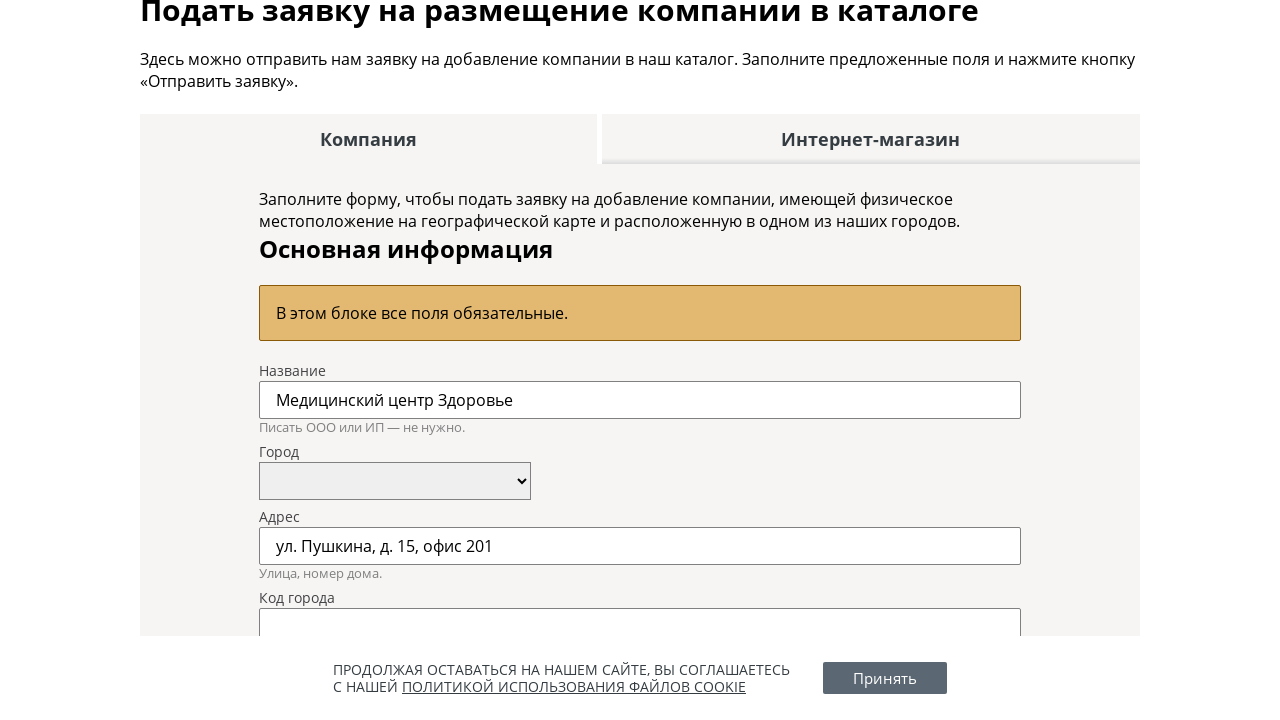

Filled email field with 'info@zdorovye-clinic.ru' on input[name='content[email]']
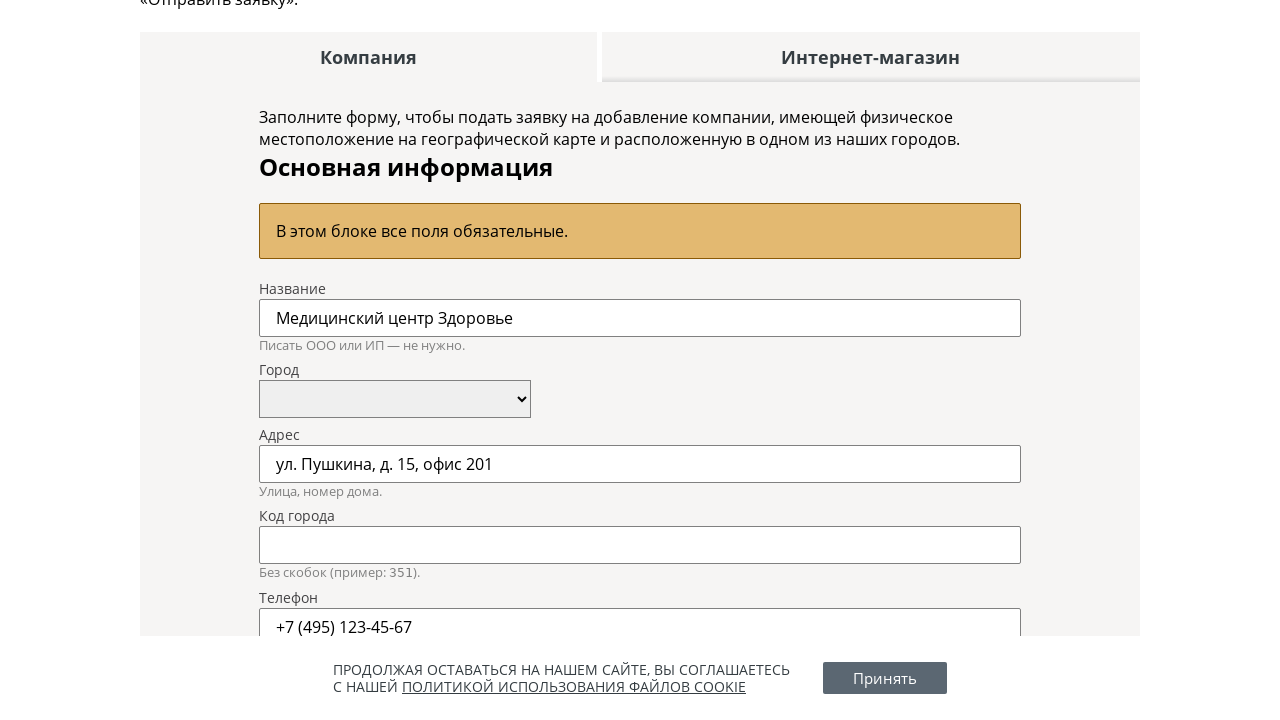

Filled description field with business information on textarea[name='content[catalog]']
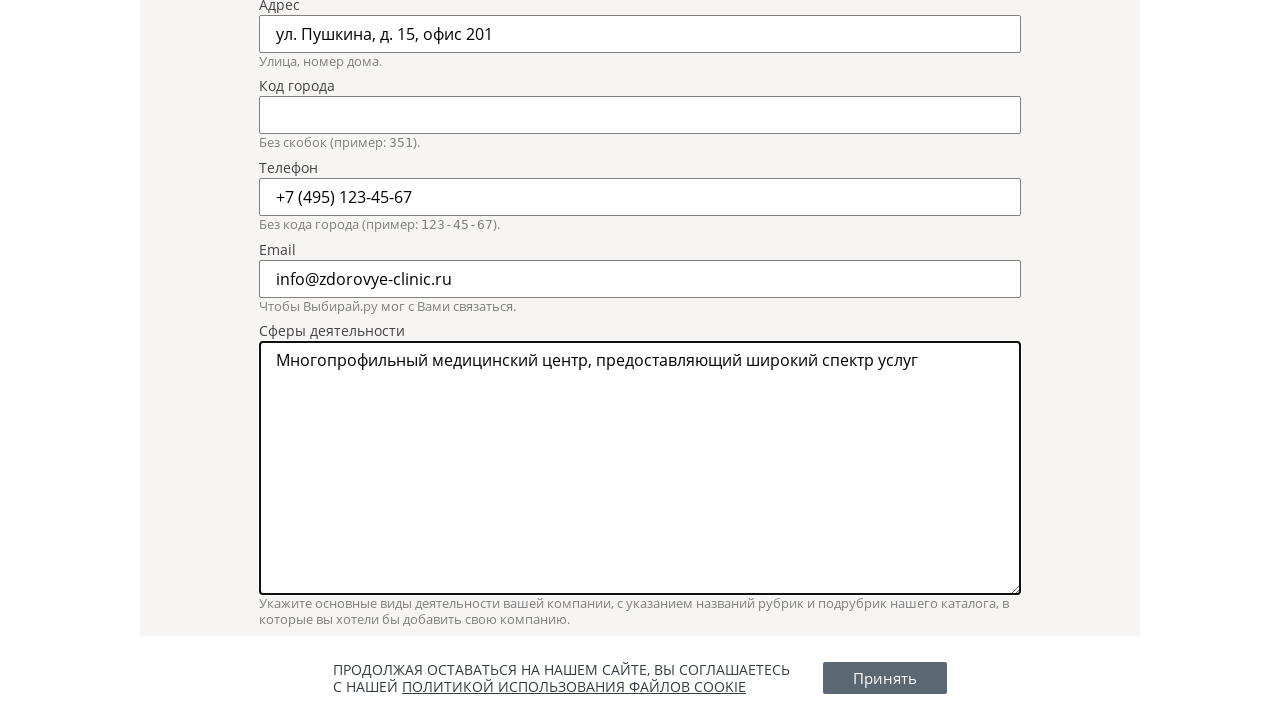

Filled website URL field with 'https://zdorovye-clinic.ru' on input[name='content[www]']
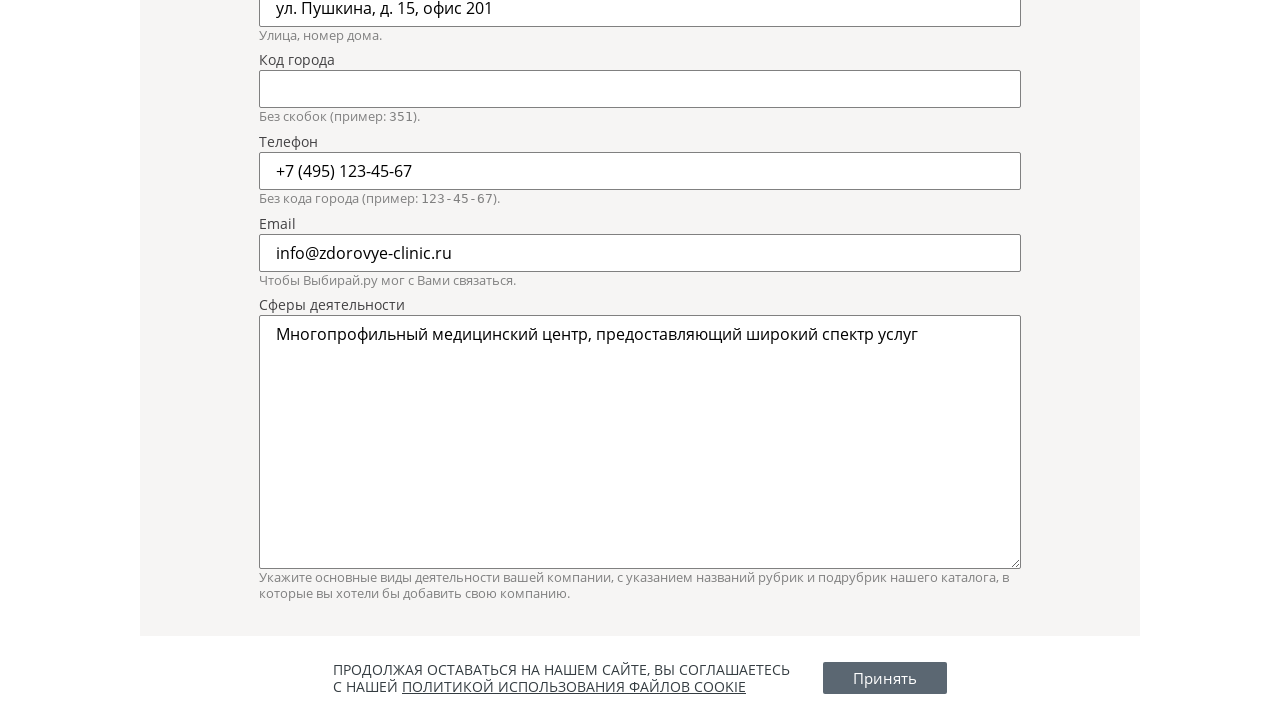

Filled contact email field with 'contact@zdorovye-clinic.ru' on input[name='content[contact_email]']
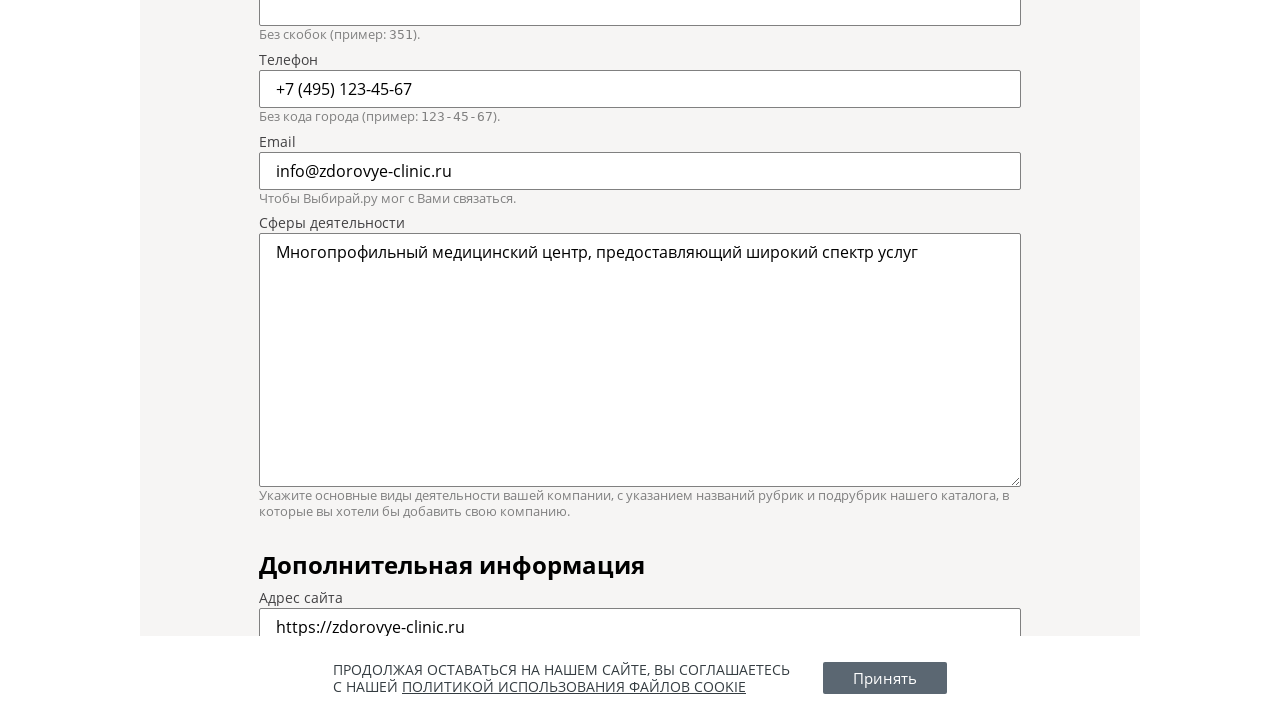

Filled working hours field with 'Пн-Пт: 9:00-20:00, Сб: 10:00-18:00' on input[name='content[routine]']
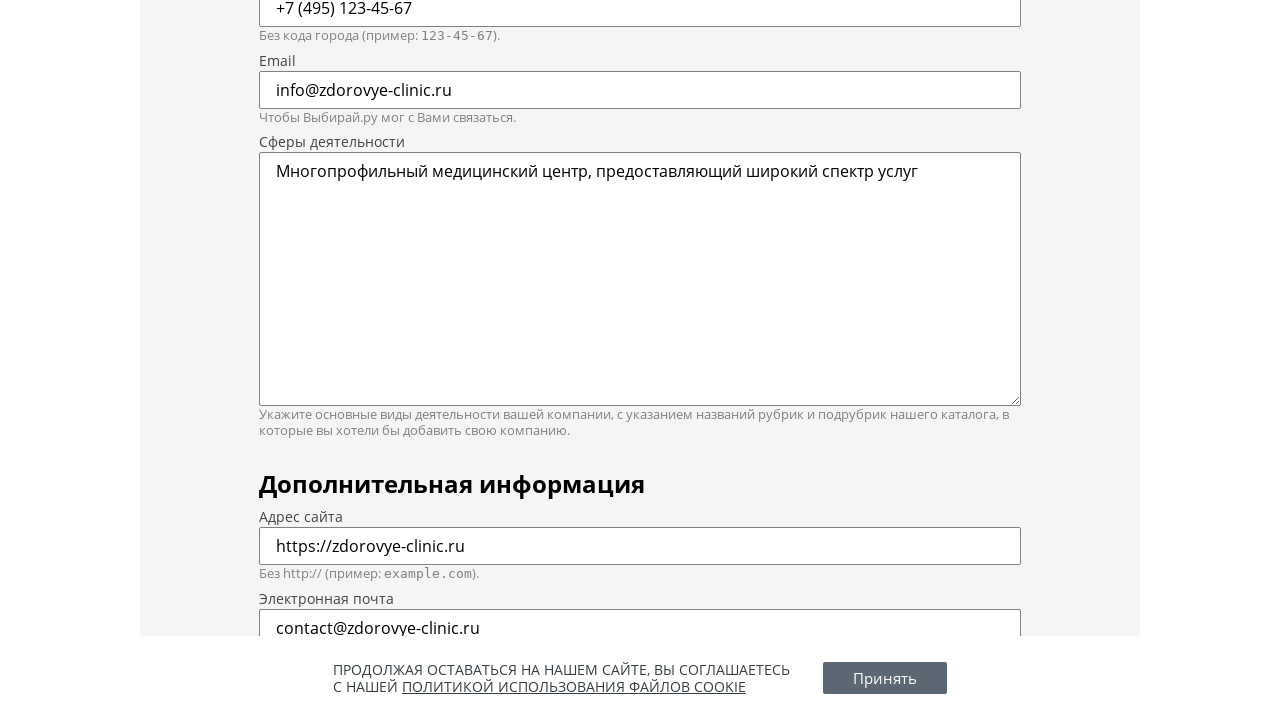

Filled mobile phone field with '+7 (915) 987-65-43' on input[name='content[mobile_phone]']
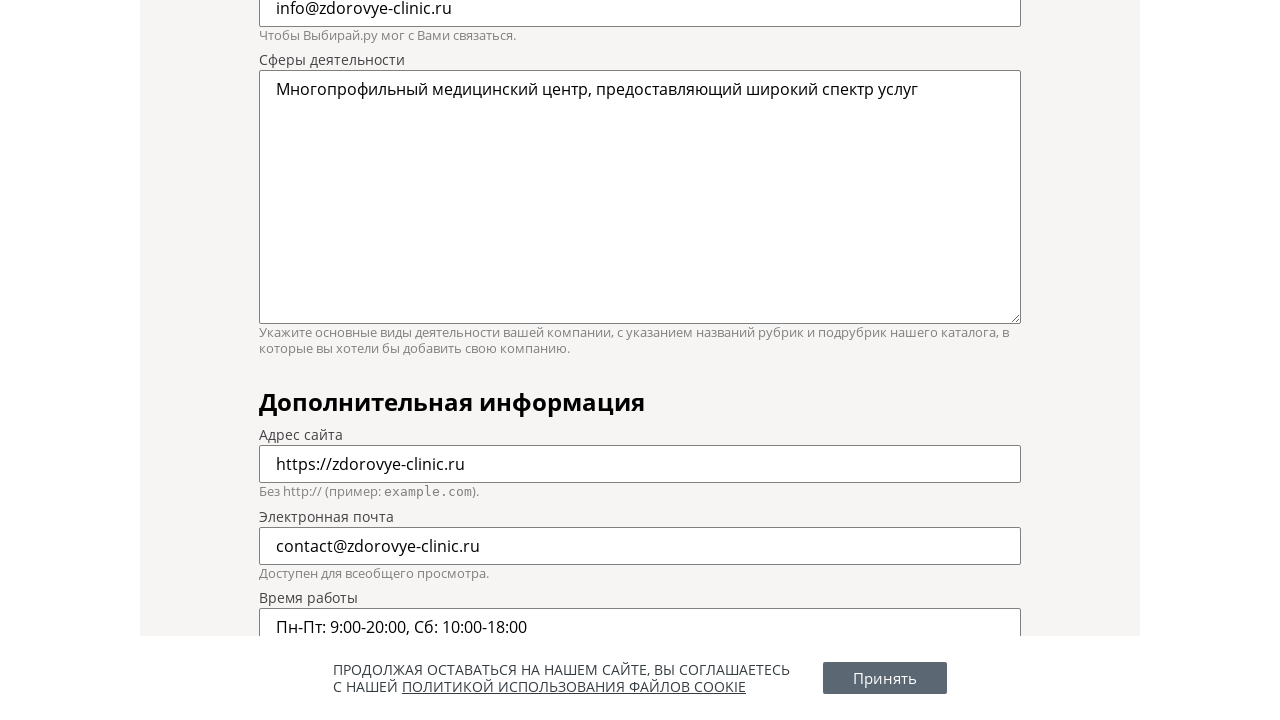

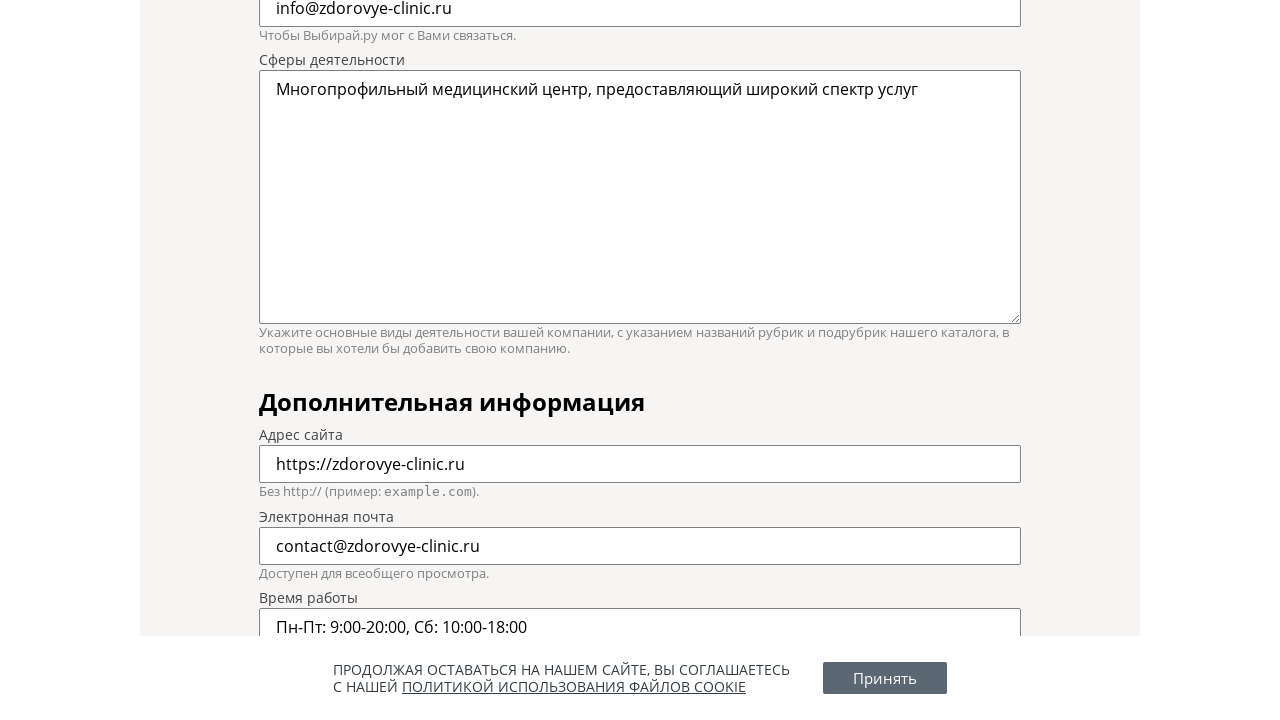